Clicks on the seventh FAQ accordion item and verifies the answer about order cancellation is displayed

Starting URL: https://qa-scooter.praktikum-services.ru/

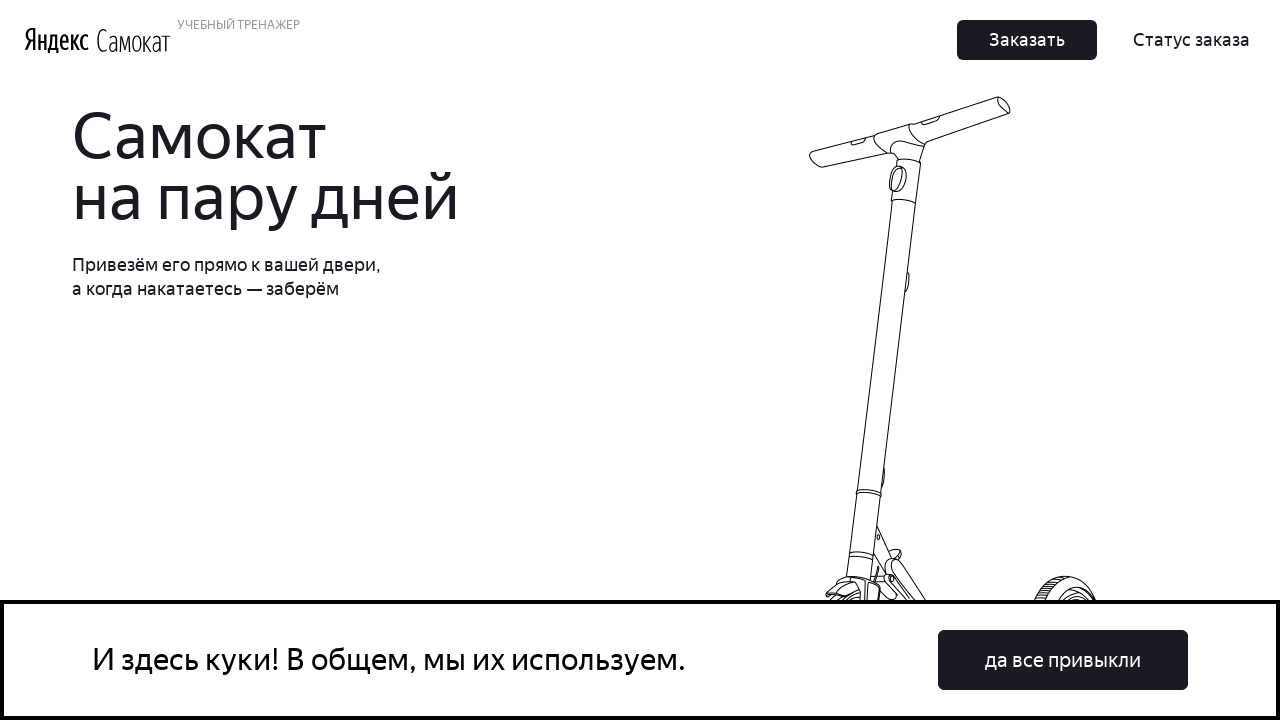

Clicked on the seventh FAQ accordion item (heading-6) at (967, 436) on #accordion__heading-6
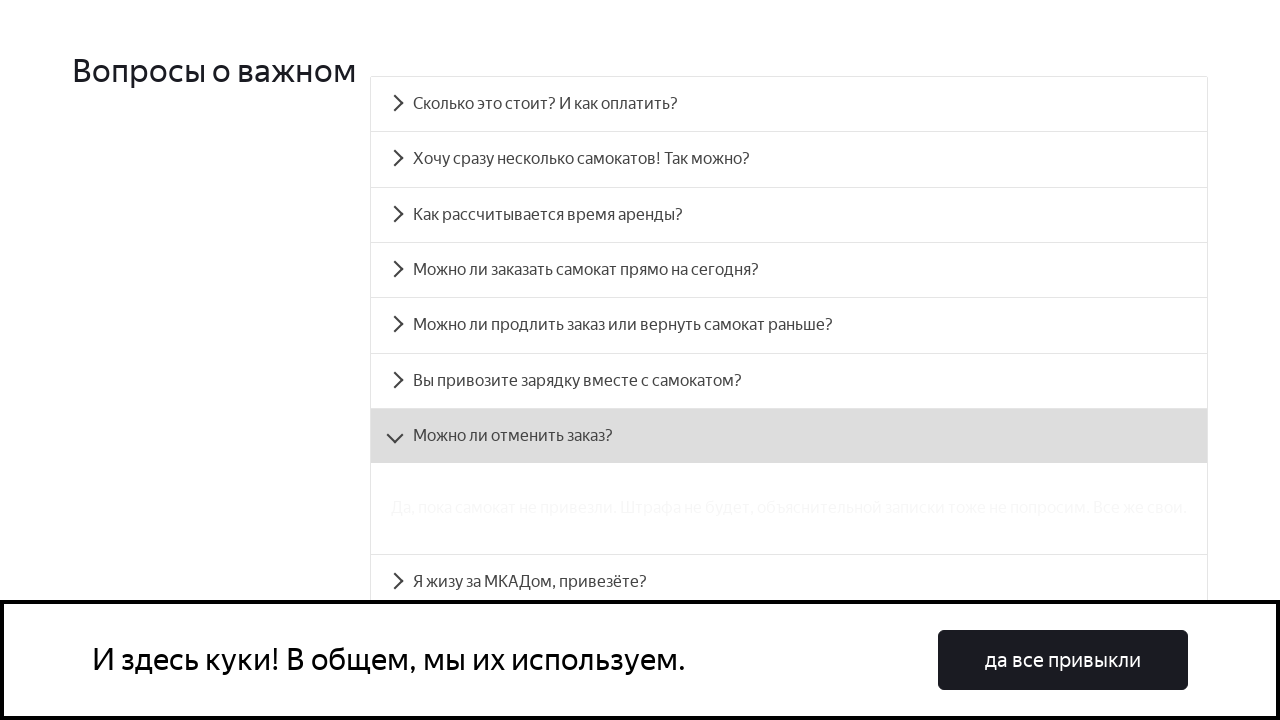

Verified that the order cancellation answer panel is visible
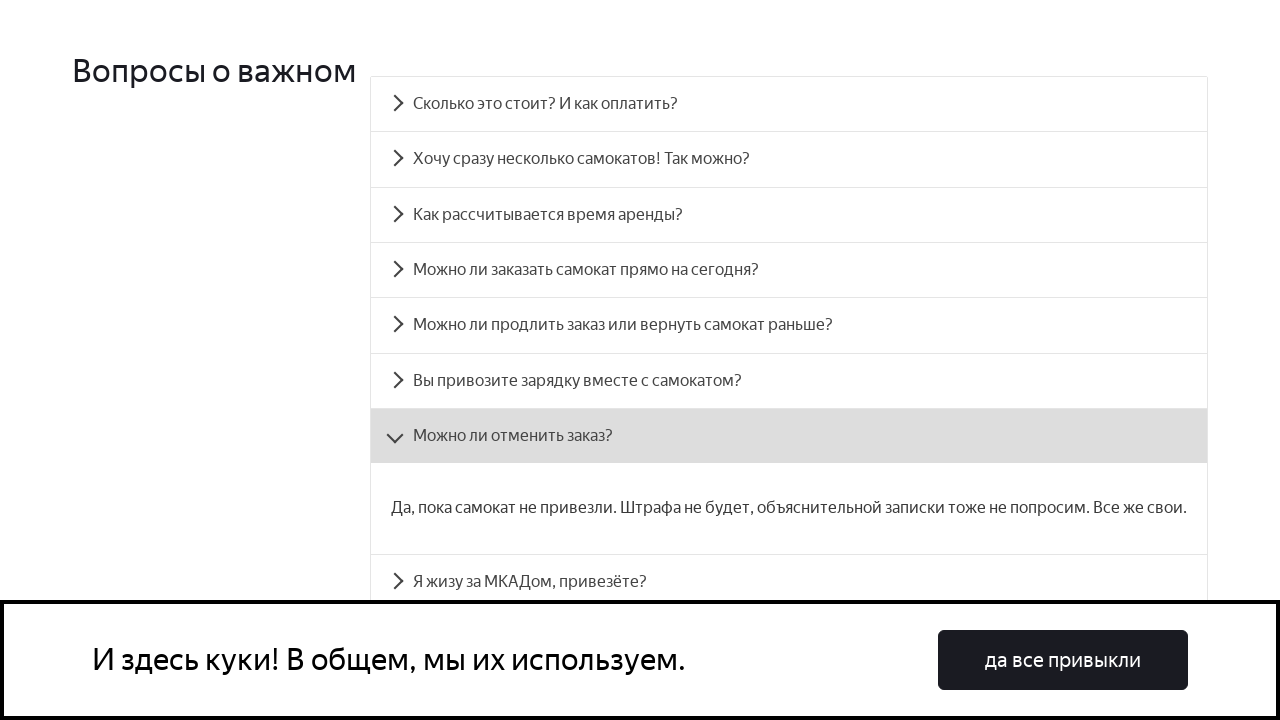

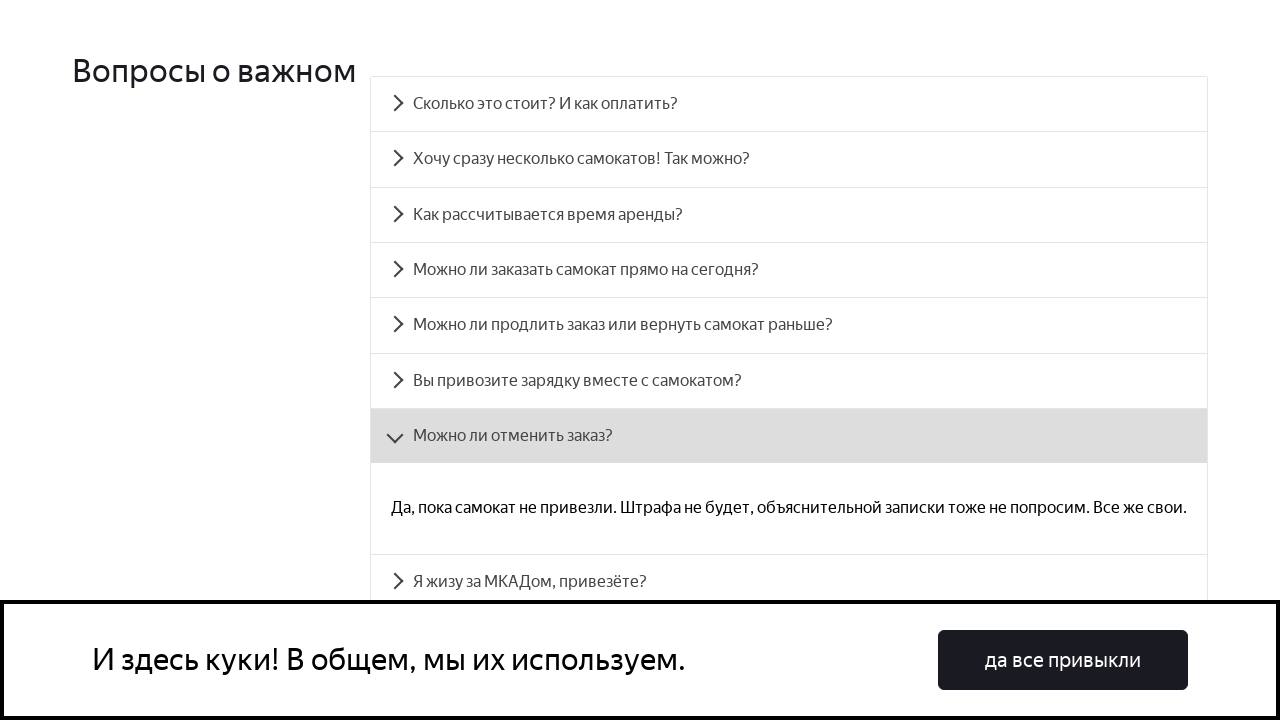